Tests double-clicking a button and verifies the double click message is displayed

Starting URL: https://demoqa.com/buttons

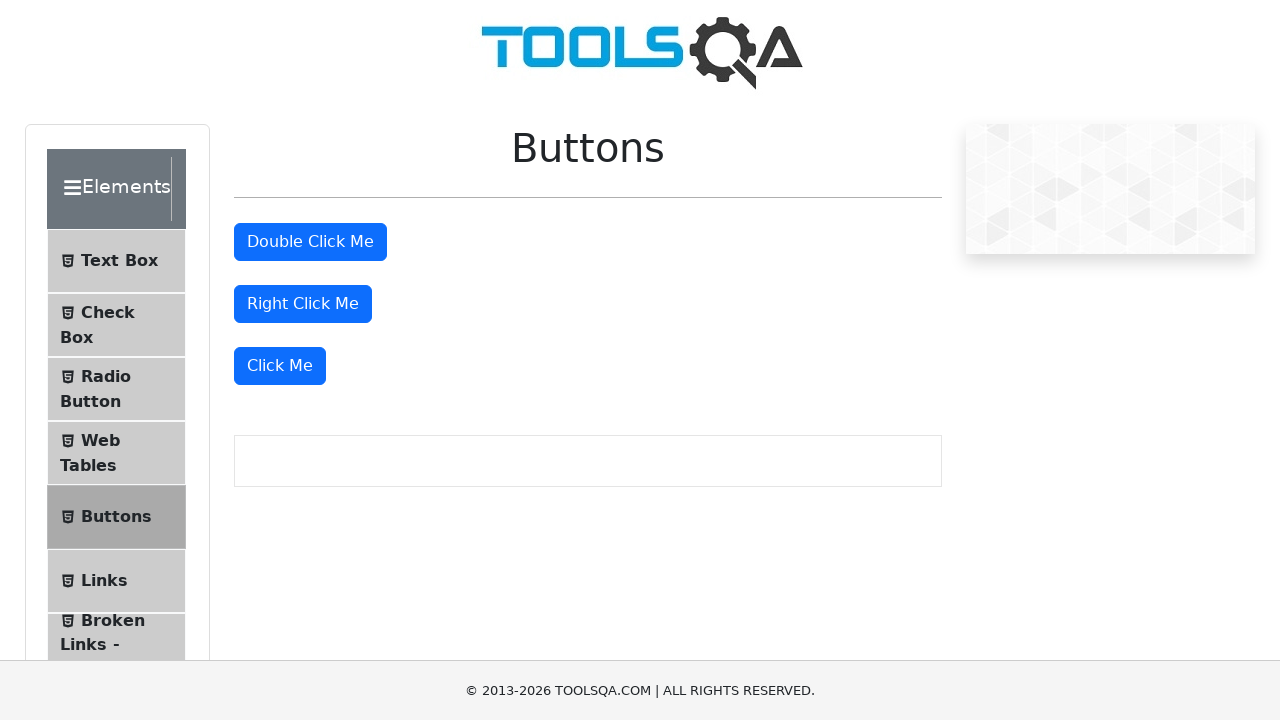

Scrolled double click button into view
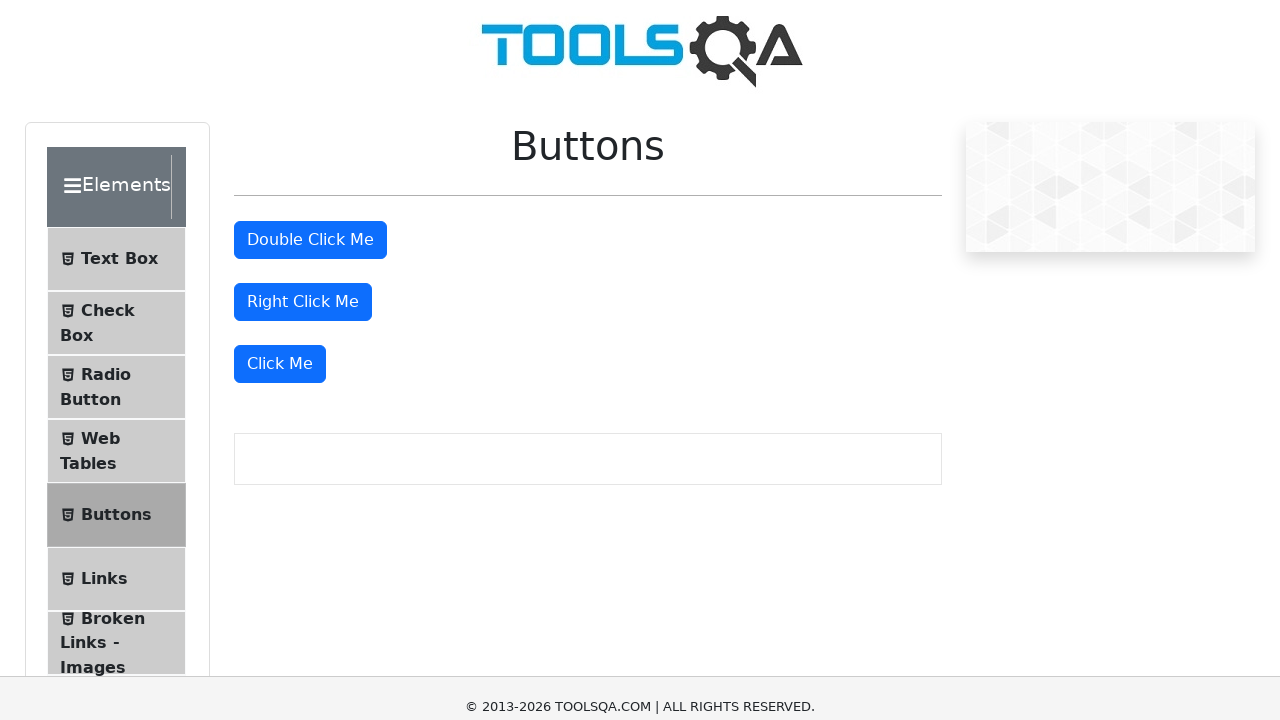

Double-clicked the button at (310, 19) on #doubleClickBtn
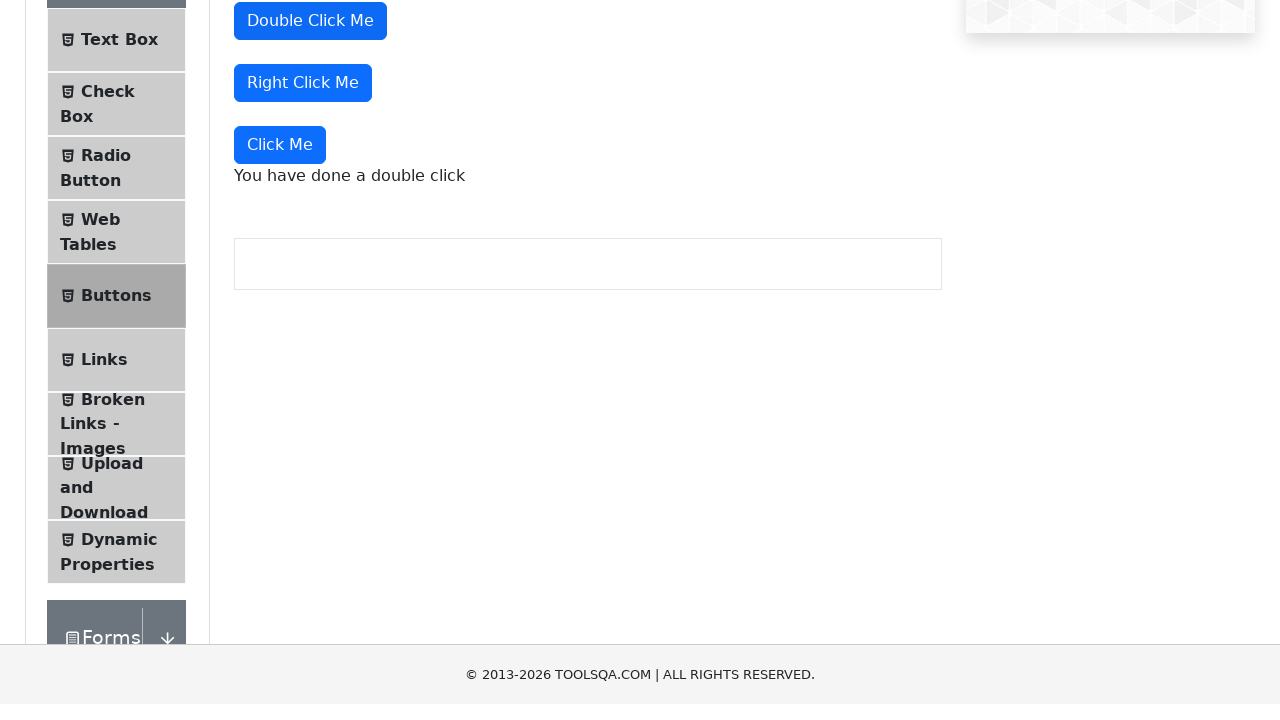

Double click message appeared
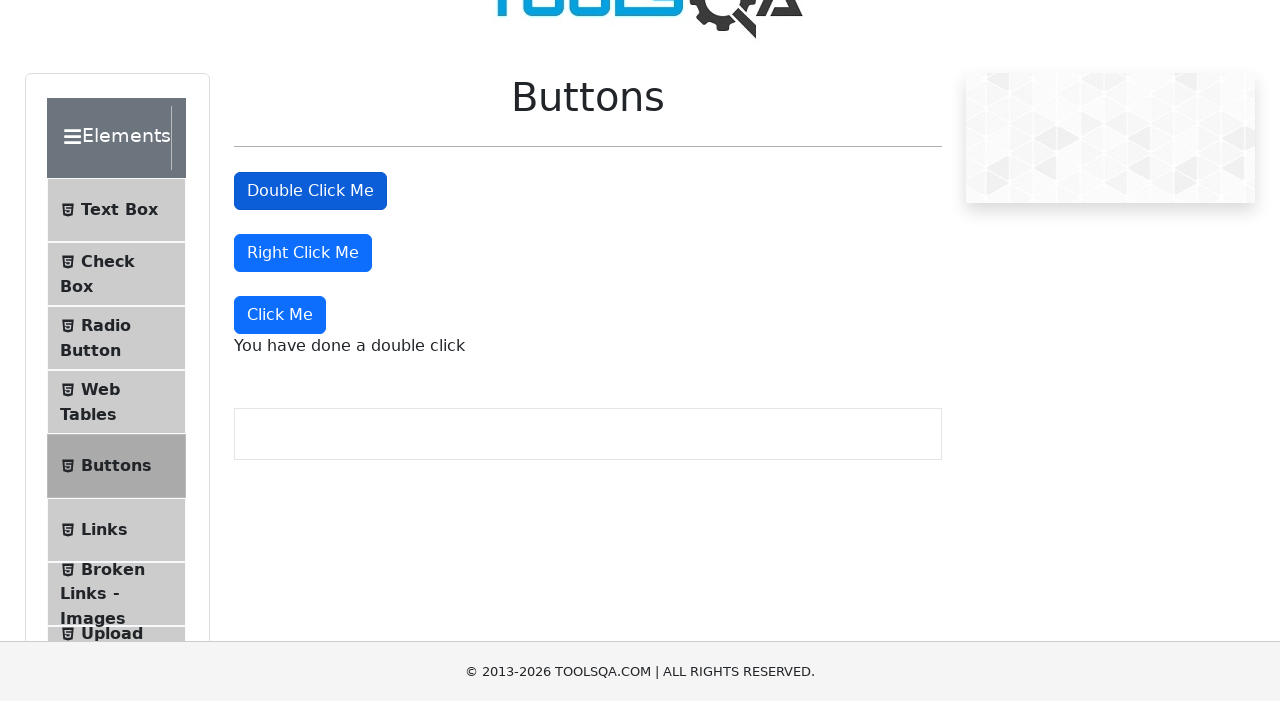

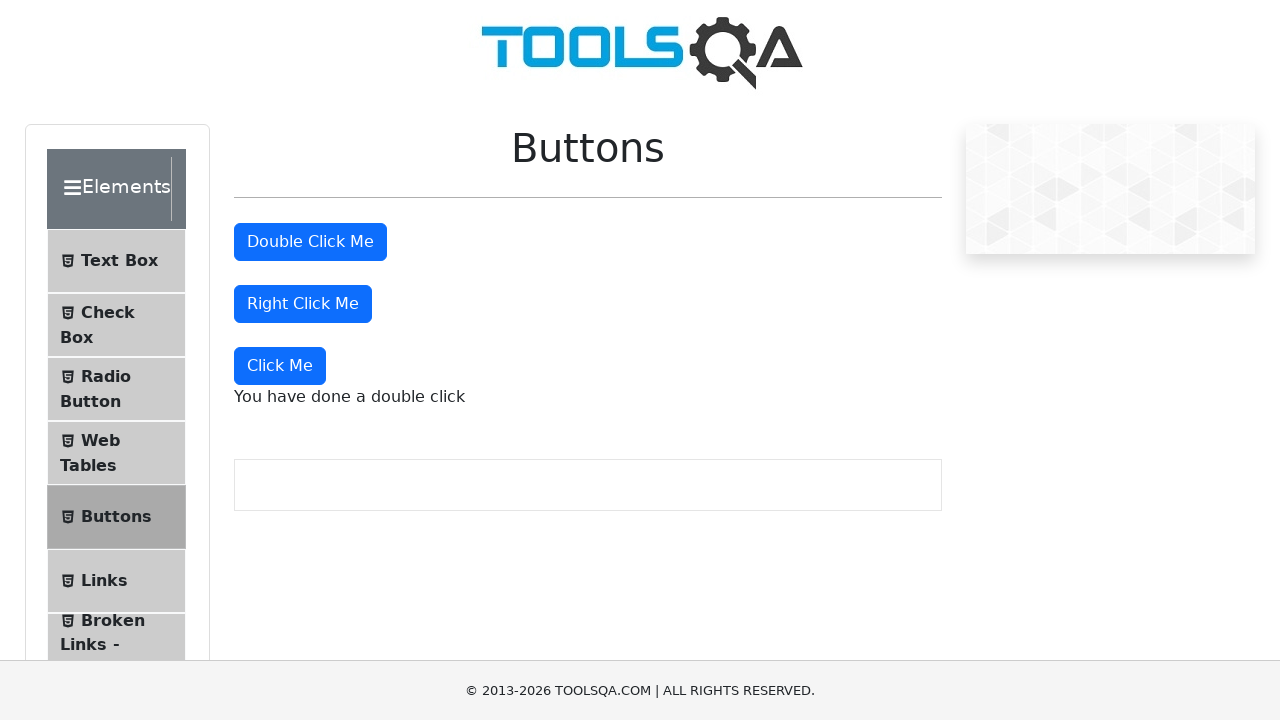